Tests that the Nome field accepts an empty string

Starting URL: https://tc-1-final-parte1.vercel.app/

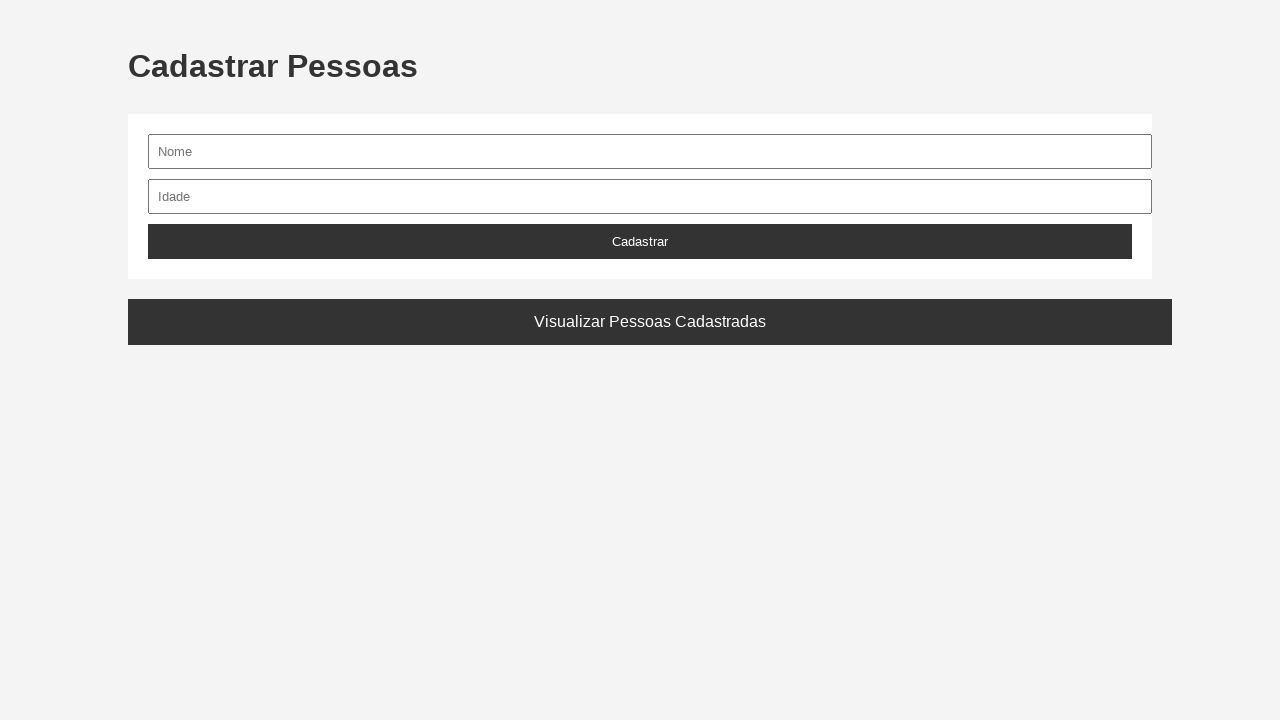

Navigated to test application URL
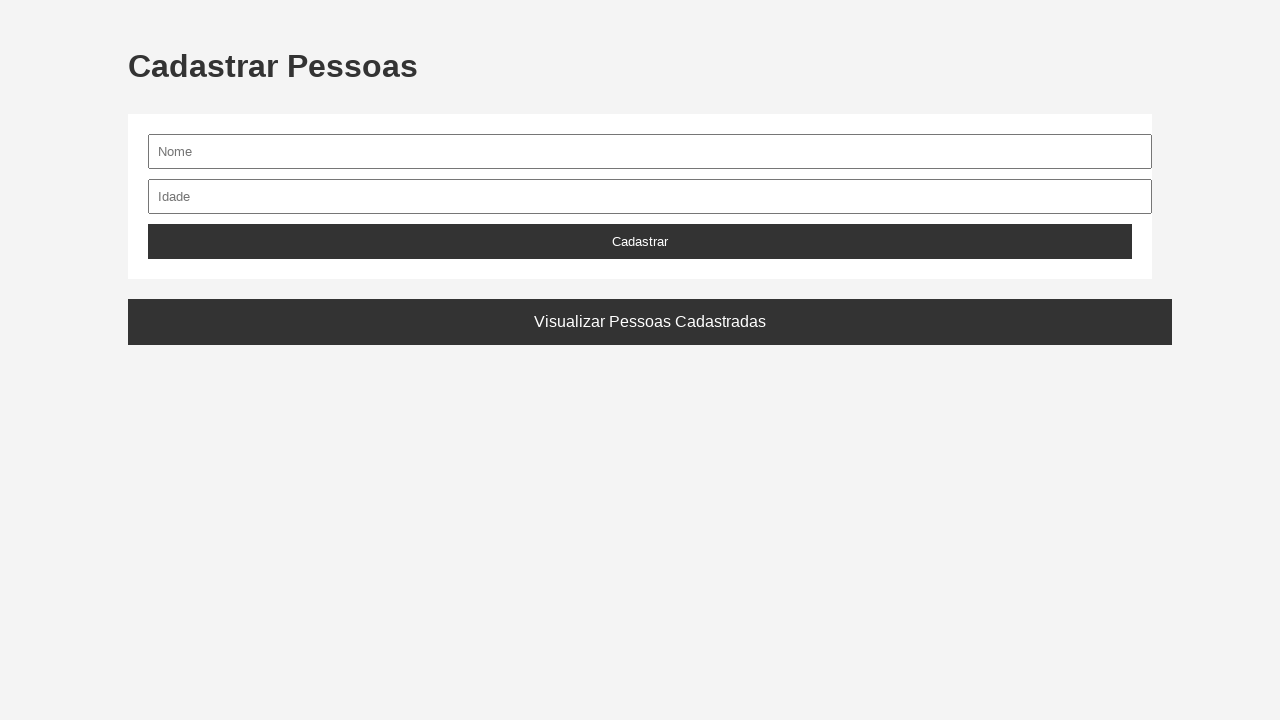

Filled Nome field with empty string on #nome
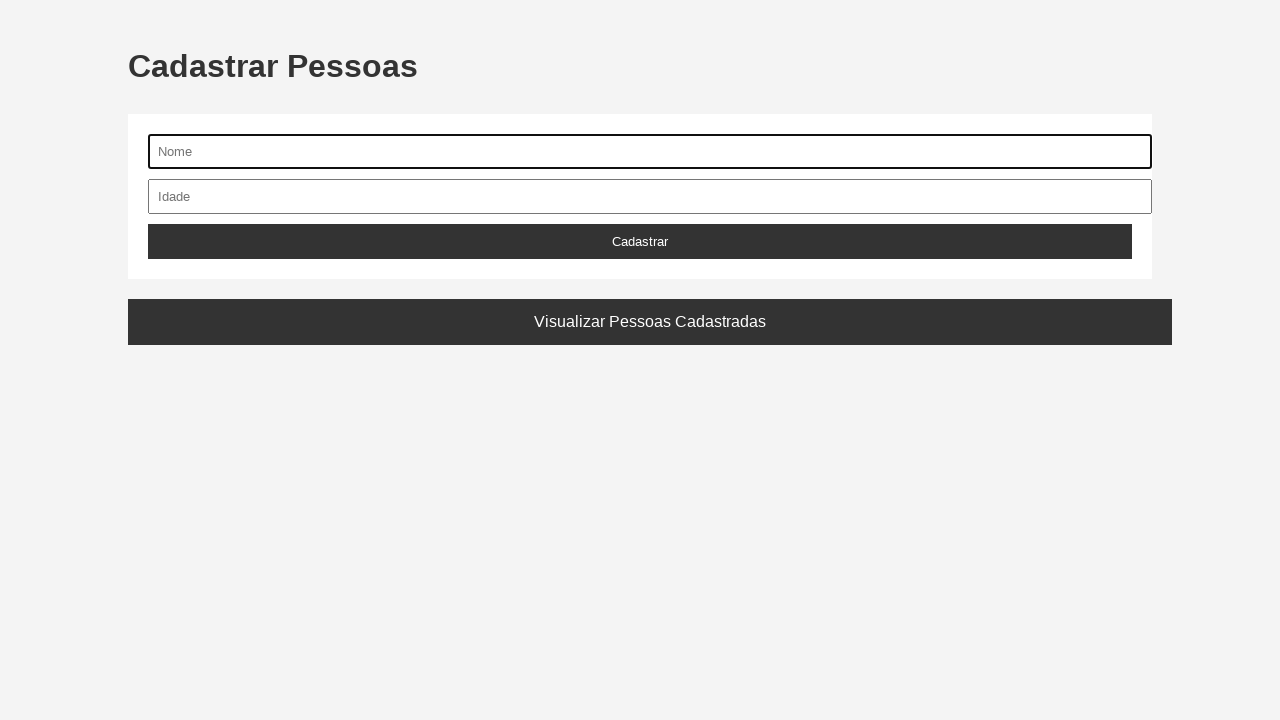

Retrieved current value from Nome field
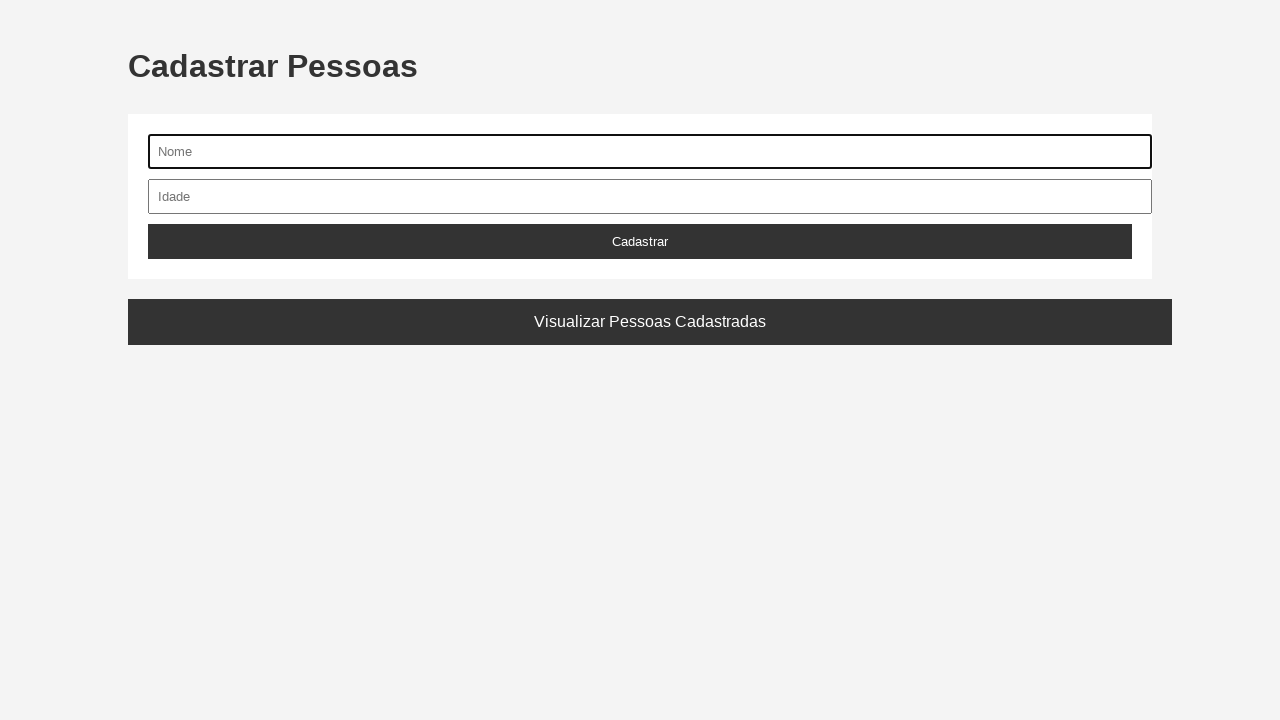

Verified that Nome field contains empty string as expected
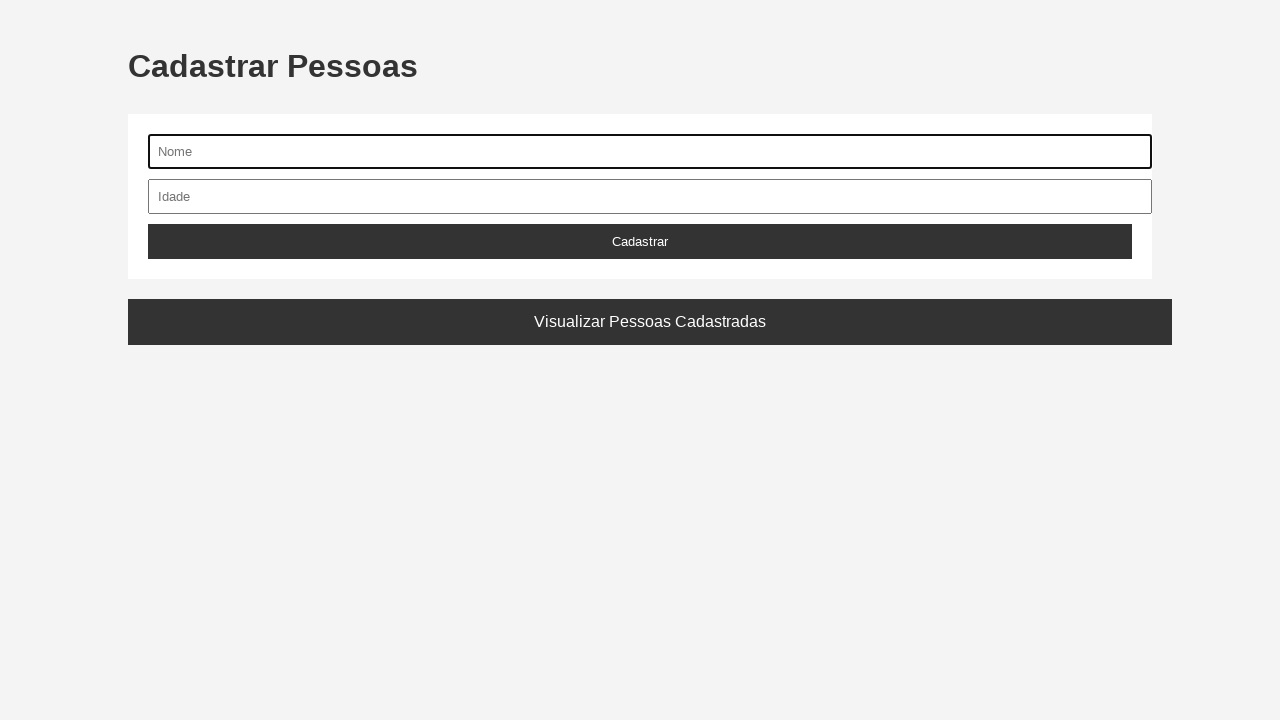

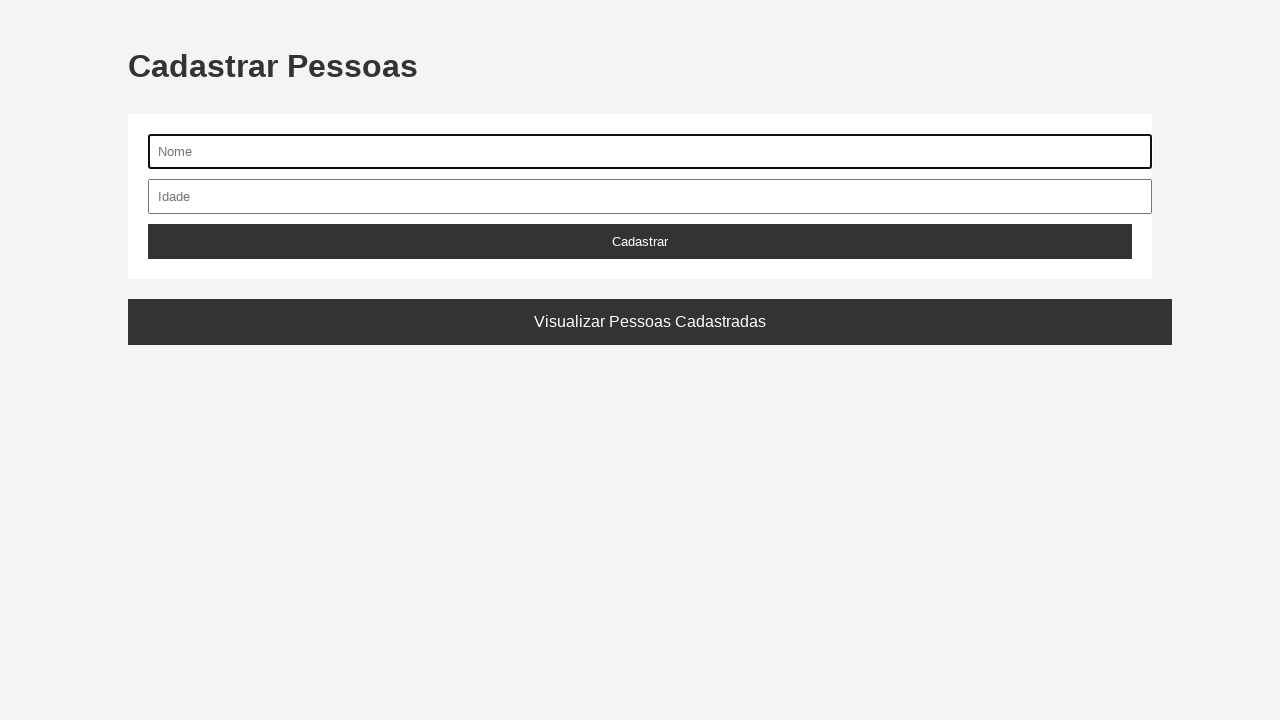